Tests table sorting functionality by clicking on the column header to sort vegetables/fruits and verifying the sorting order

Starting URL: https://rahulshettyacademy.com/seleniumPractise/#/offers

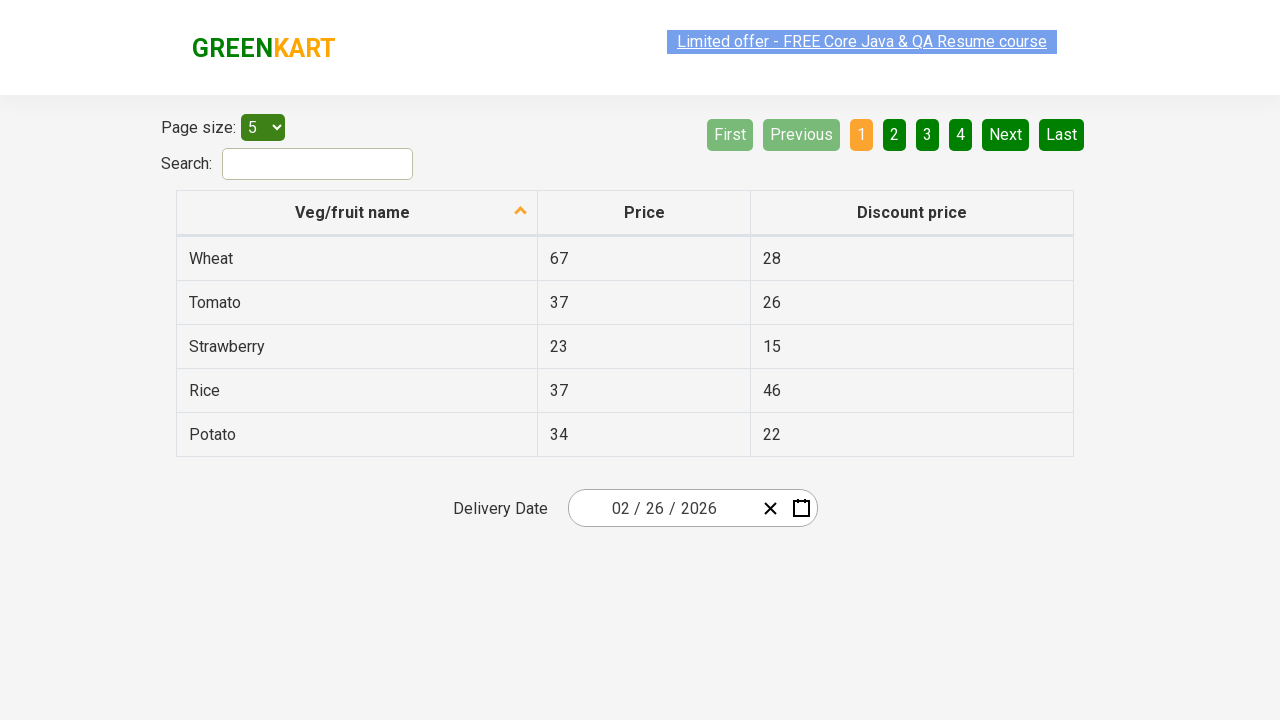

Clicked 'Veg/fruit name' column header to sort table at (353, 212) on xpath=//span[text()='Veg/fruit name']
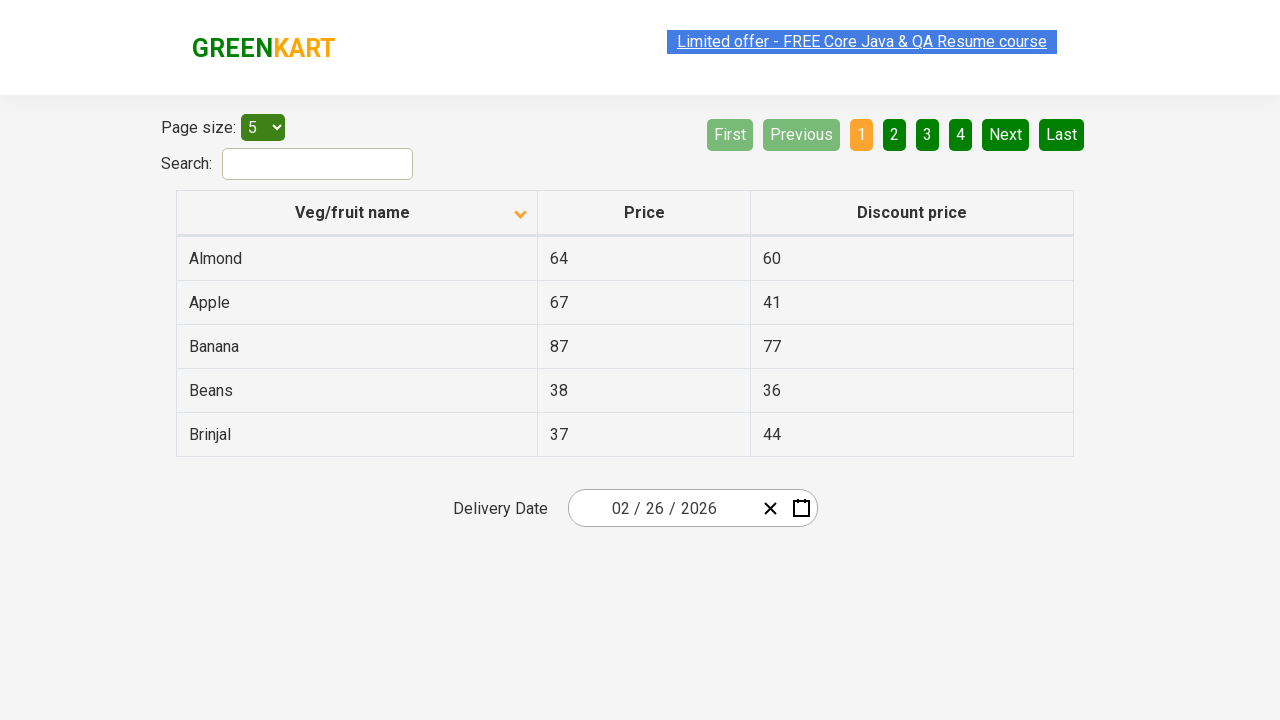

Waited 500ms for table sorting animation to complete
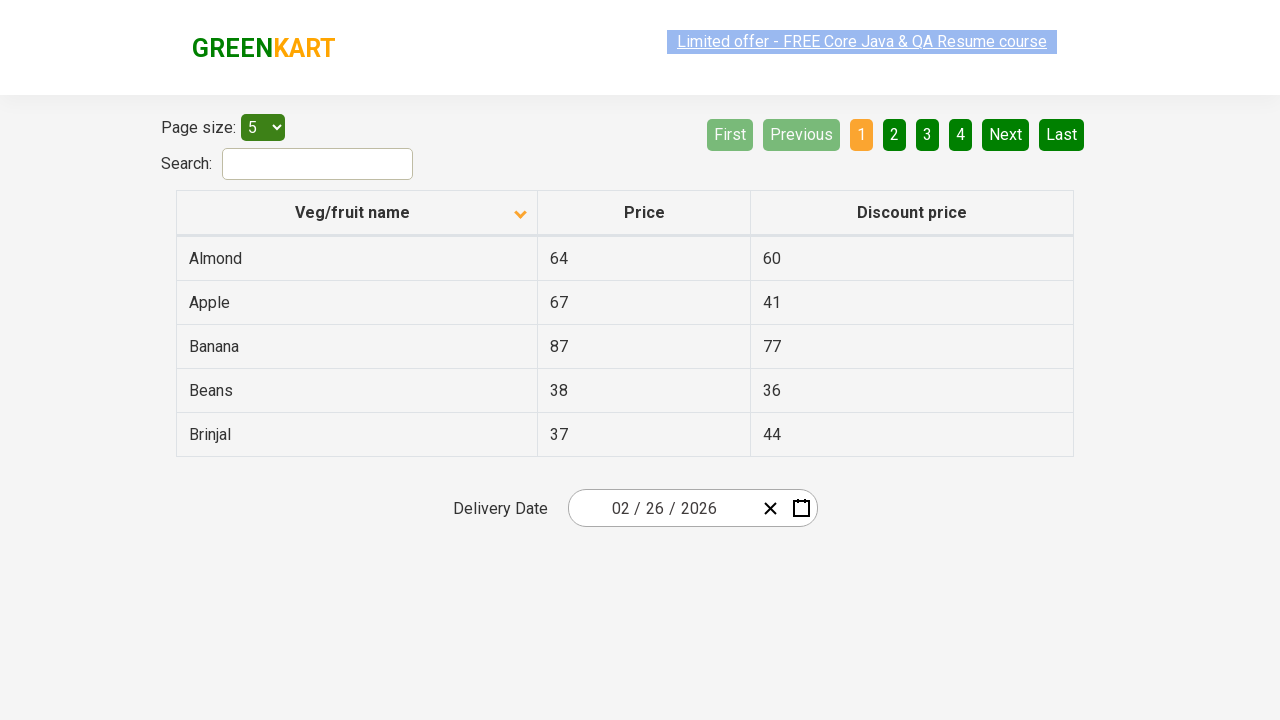

Retrieved all vegetable names from first column of sorted table
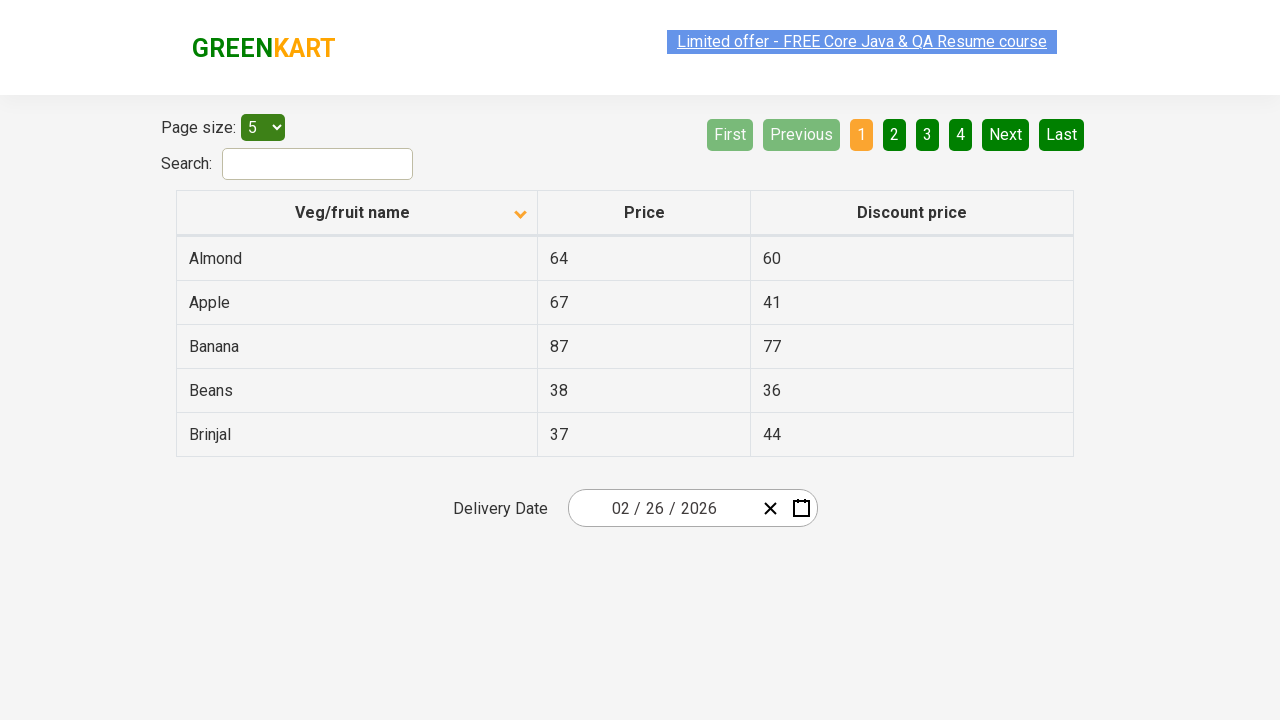

Extracted 5 vegetable names from table elements
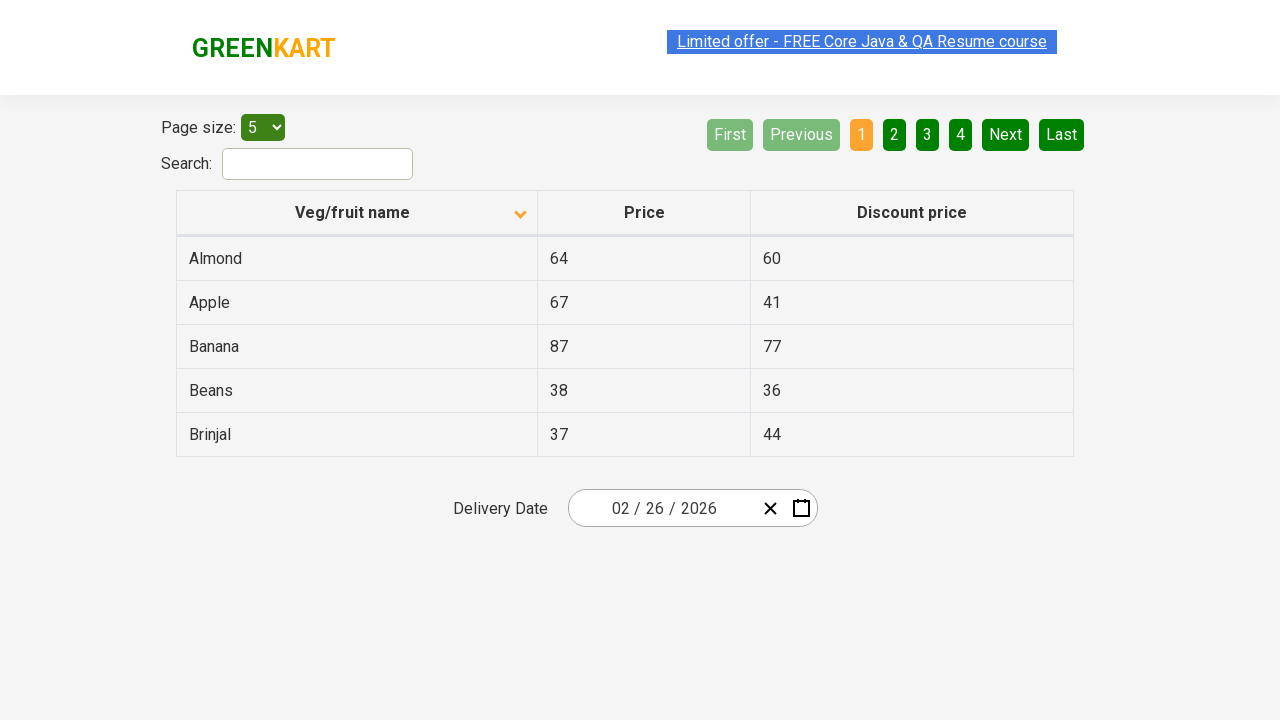

Verified that table is sorted correctly in alphabetical order
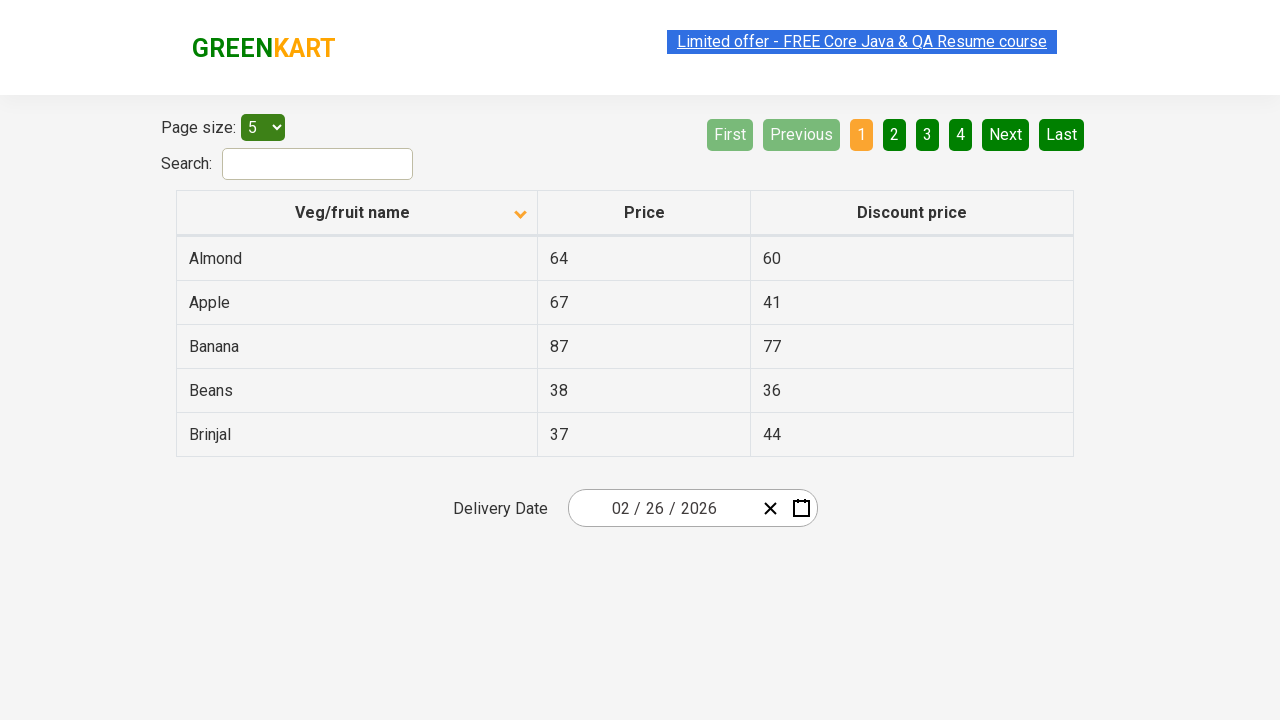

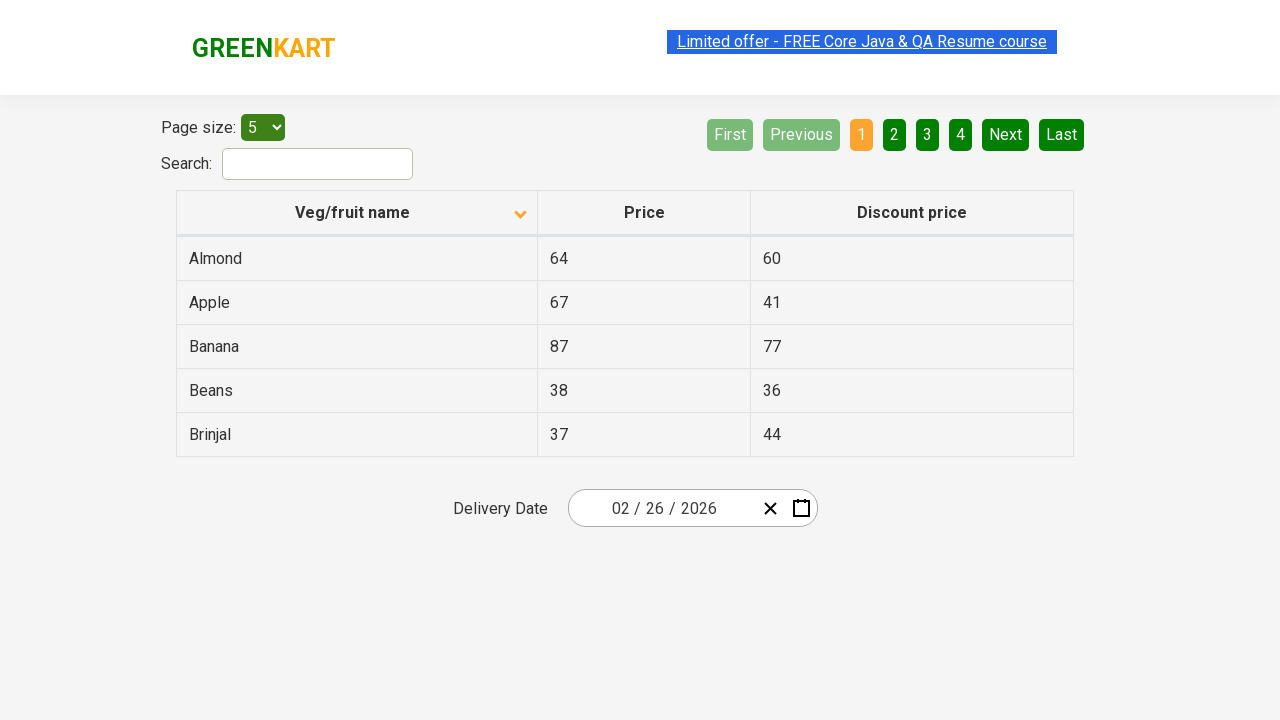